Tests dynamic controls page by clicking the Remove button, verifying the "It's gone!" message appears, then clicking the Add button and verifying the "It's back!" message appears.

Starting URL: https://the-internet.herokuapp.com/dynamic_controls

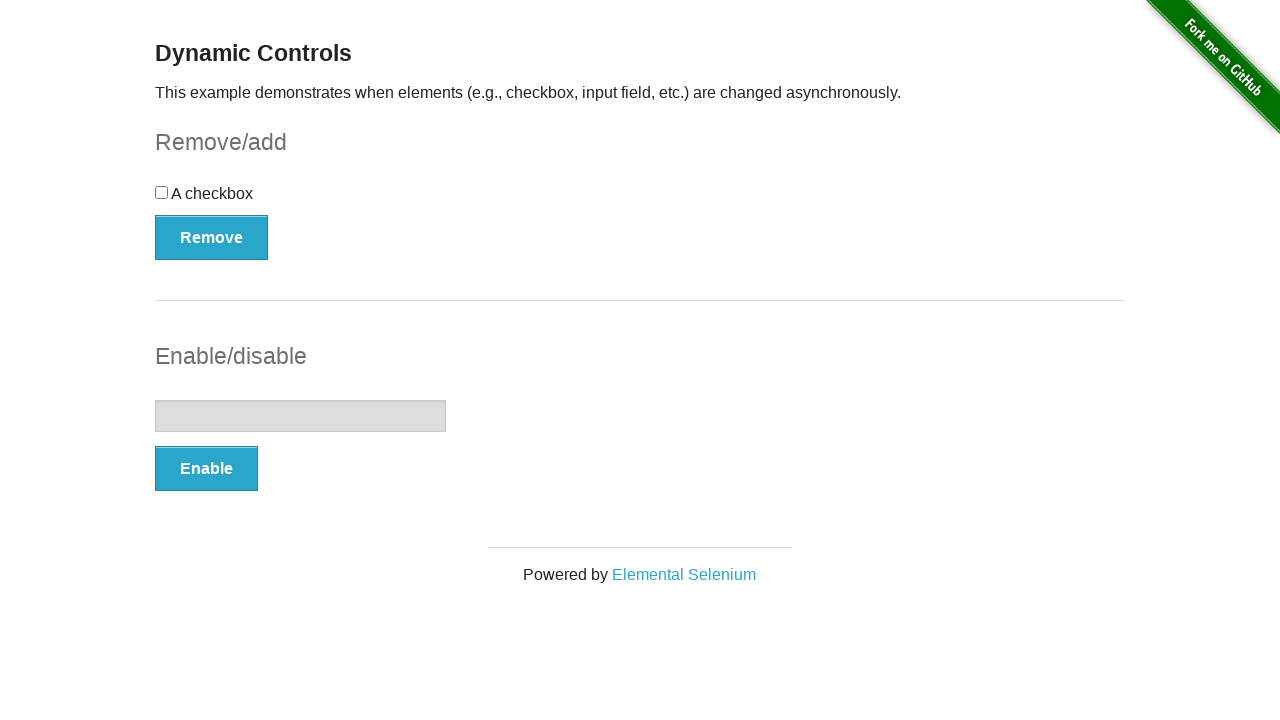

Clicked Remove button at (212, 237) on xpath=//button[.='Remove']
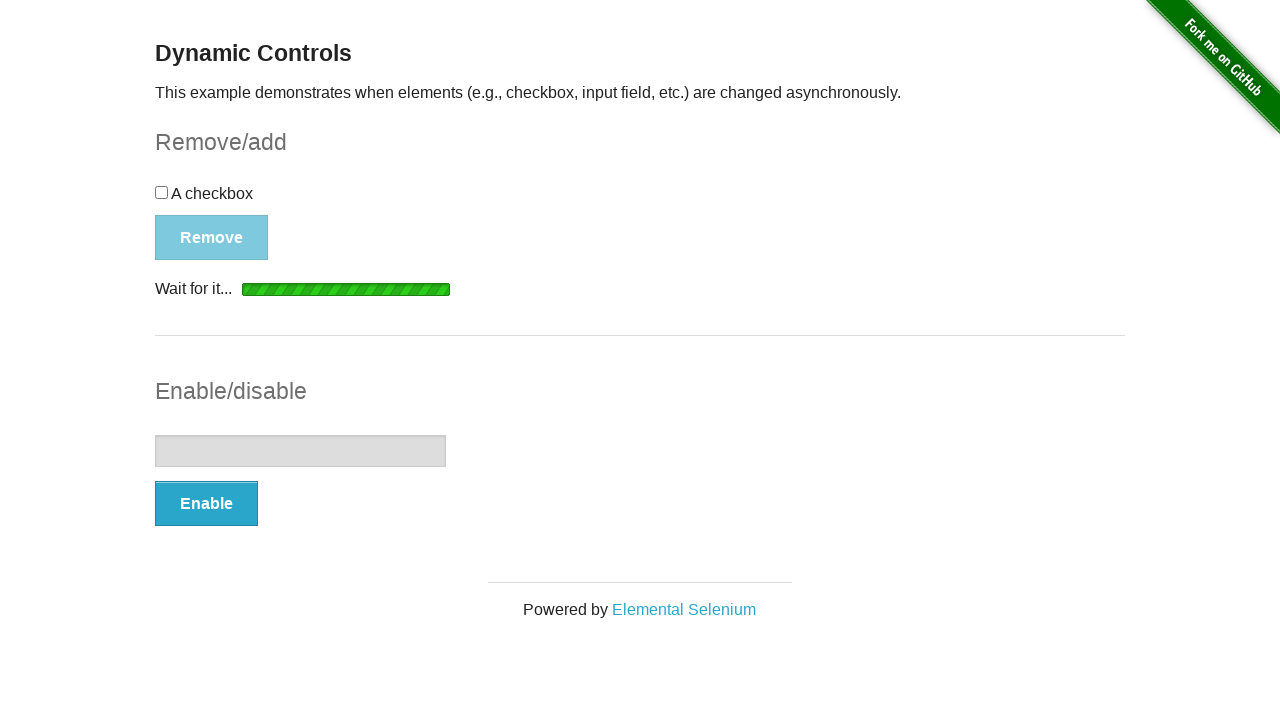

Waited for message element to be visible
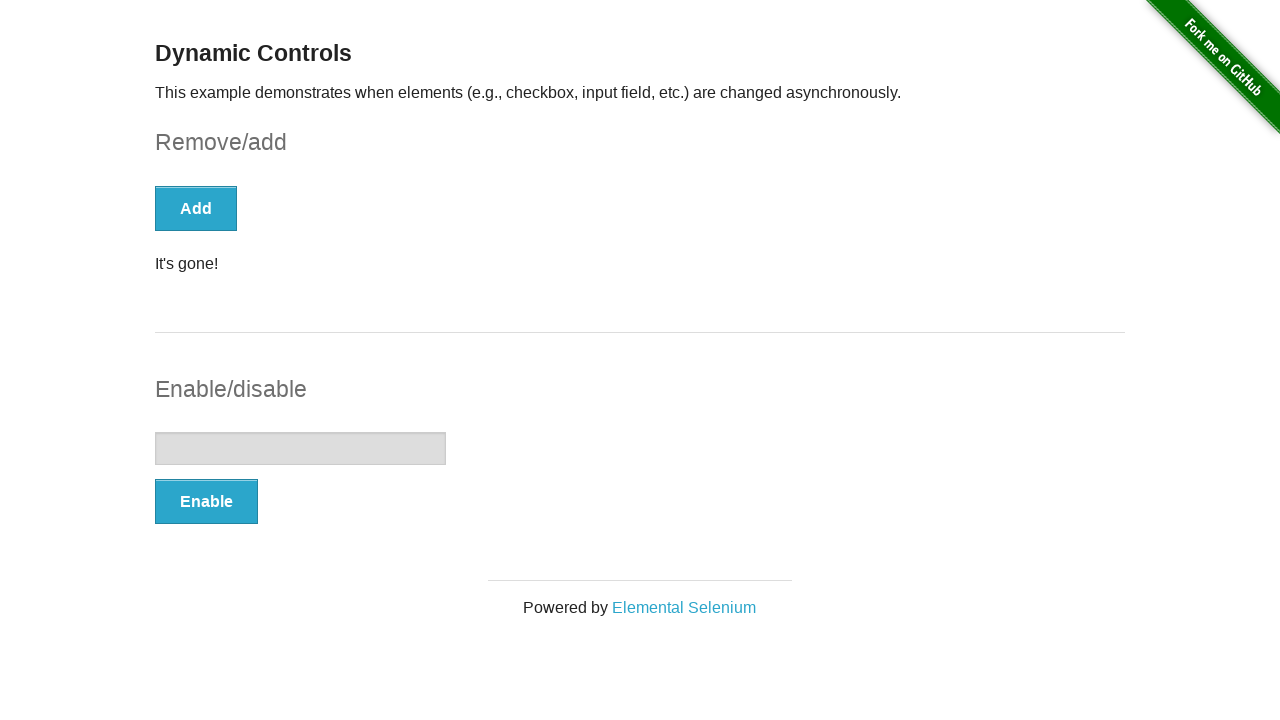

Verified 'It's gone!' message appeared
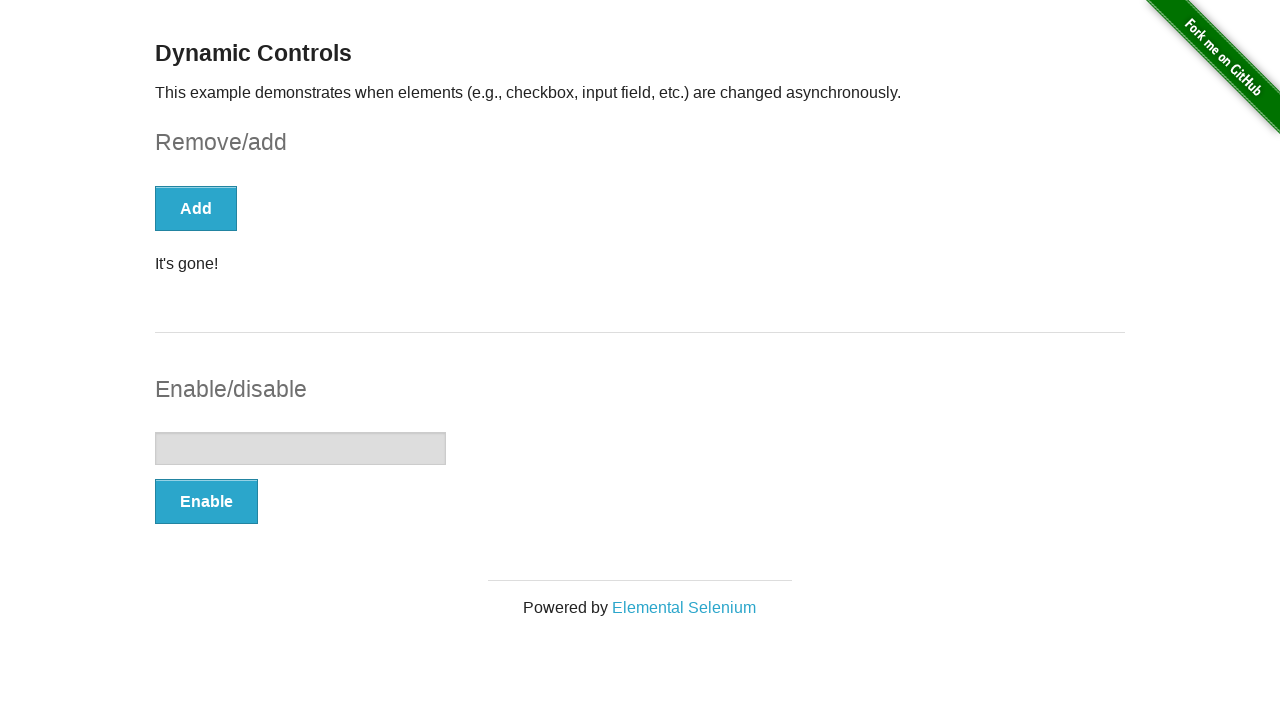

Clicked Add button at (196, 208) on xpath=//button[.='Add']
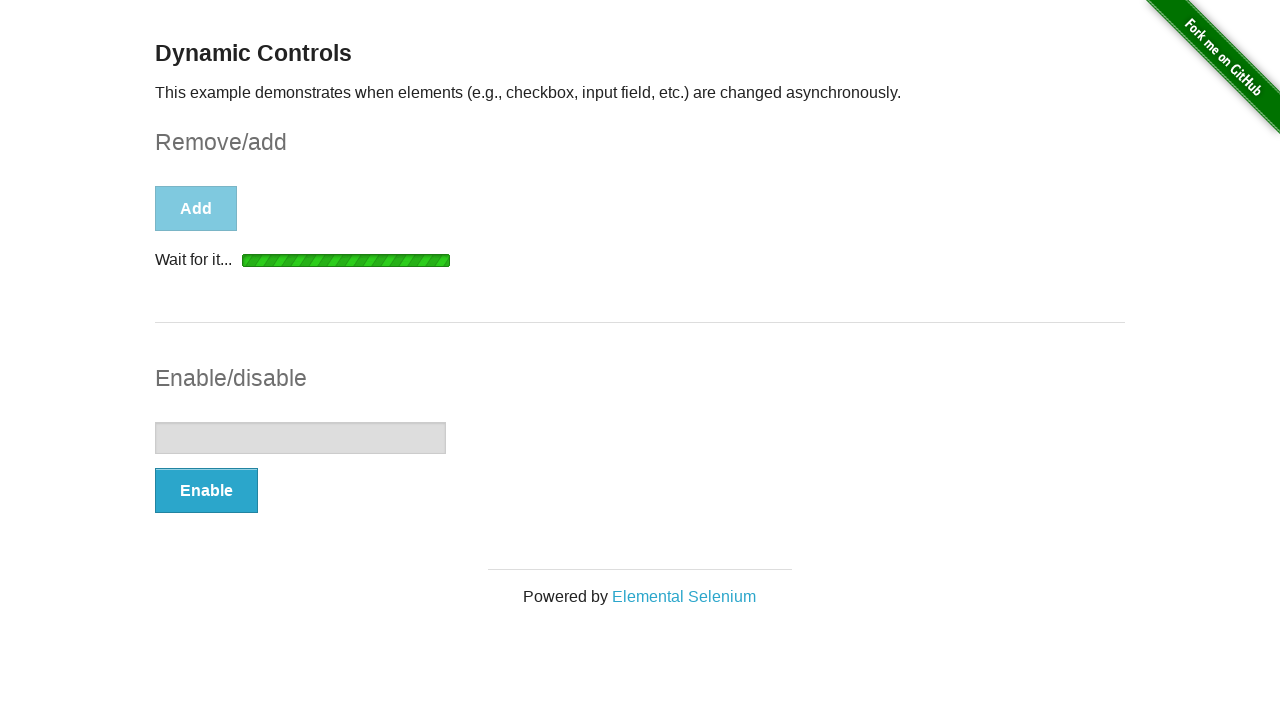

Waited for message element to be visible
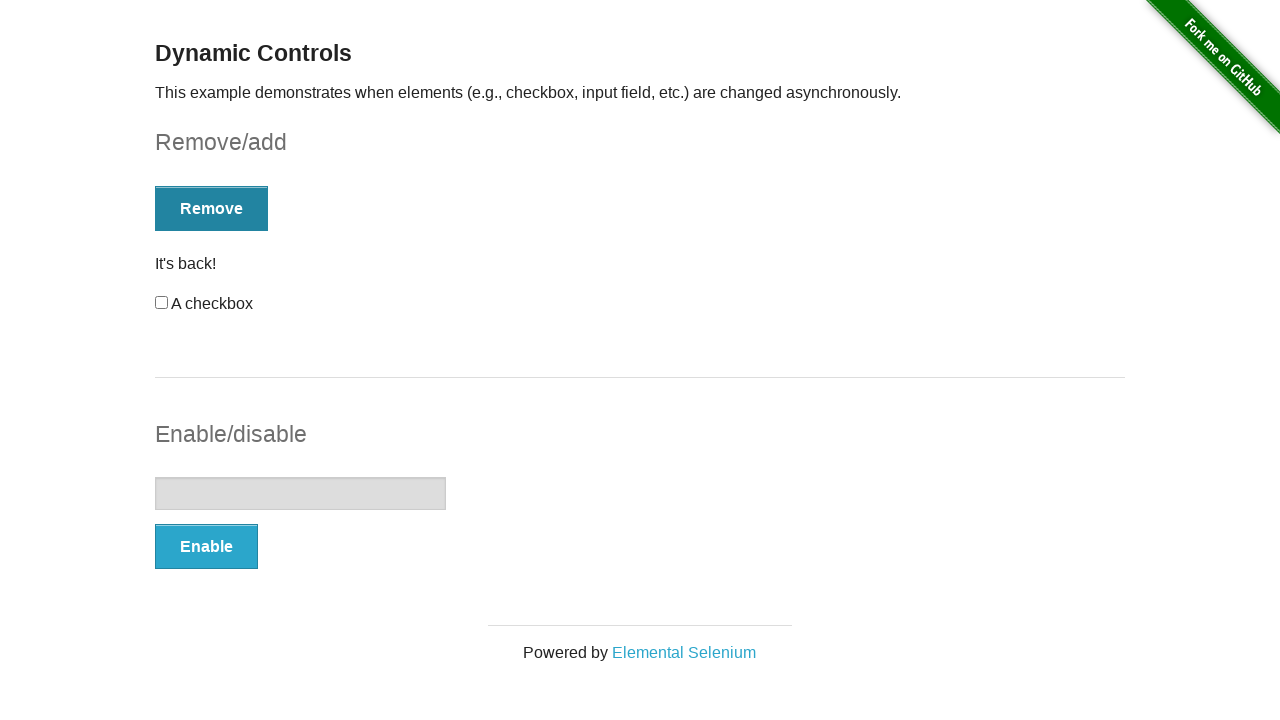

Verified 'It's back!' message appeared
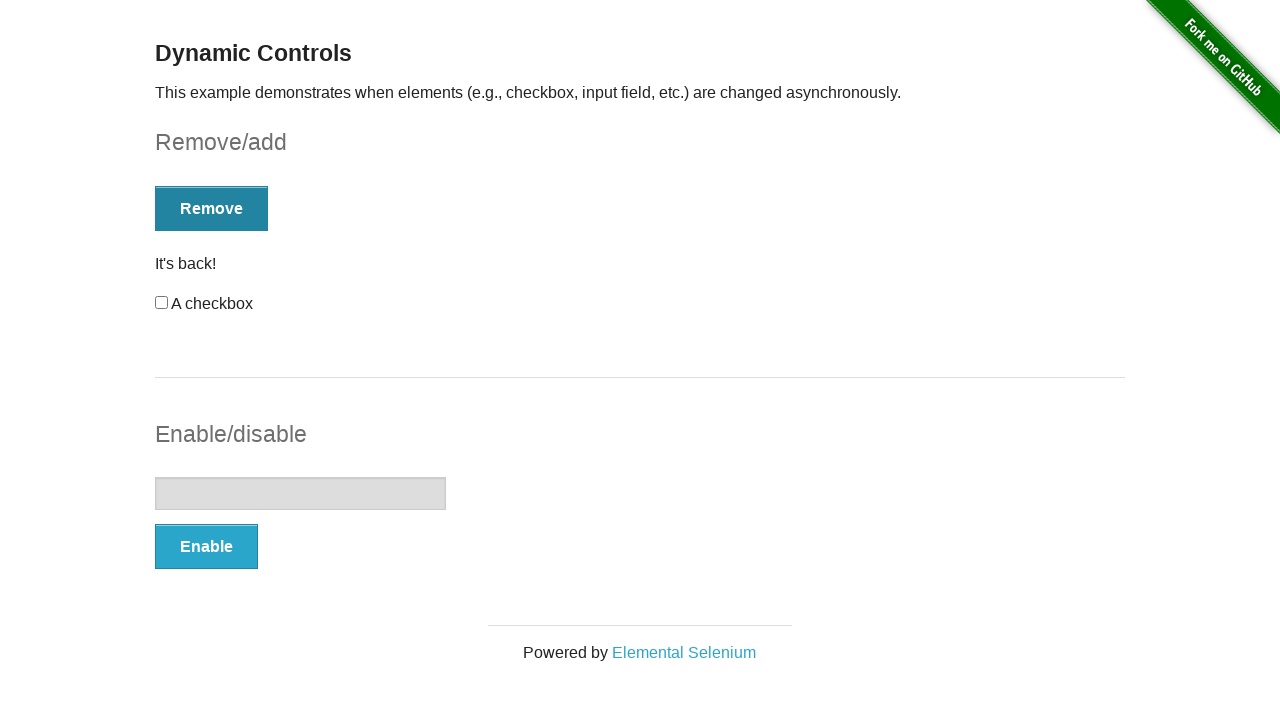

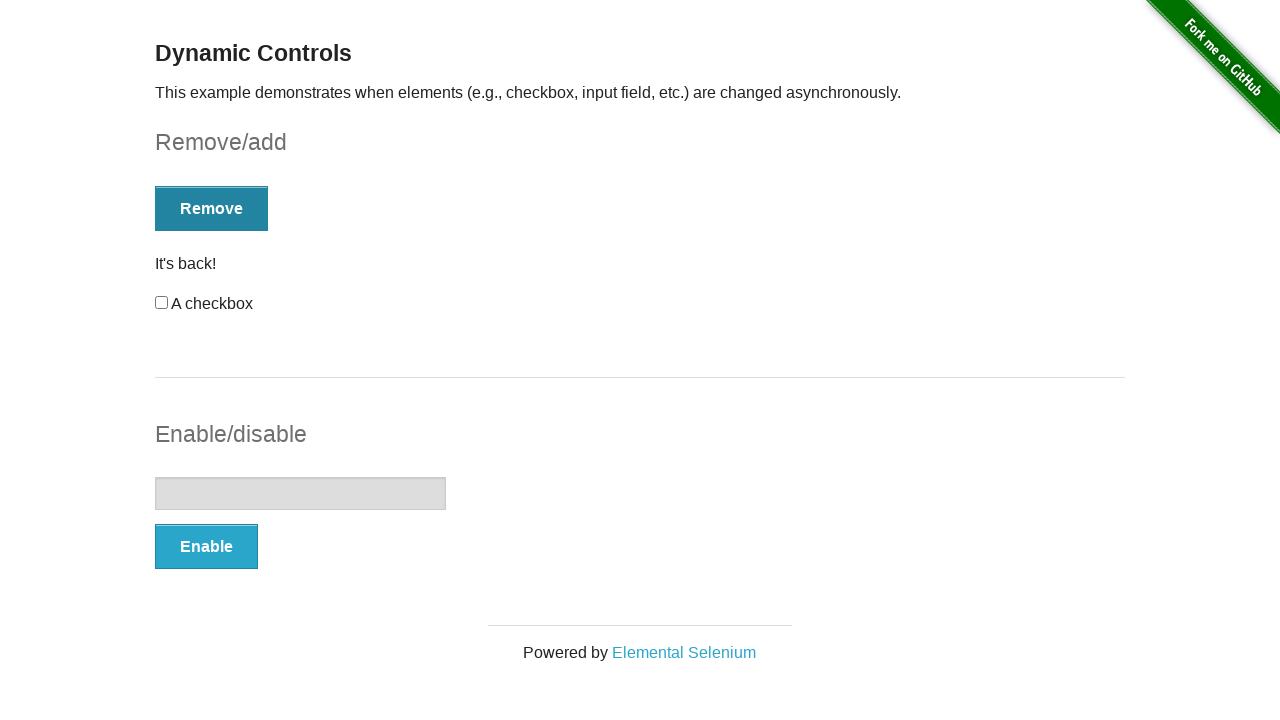